Tests filling out a sample HTML input form on w3schools tryit editor by entering first name and last name values. The form elements are inside an iframe that needs to be accessed first.

Starting URL: https://www.w3schools.com/tags/tryit.asp?filename=tryhtml_input_test

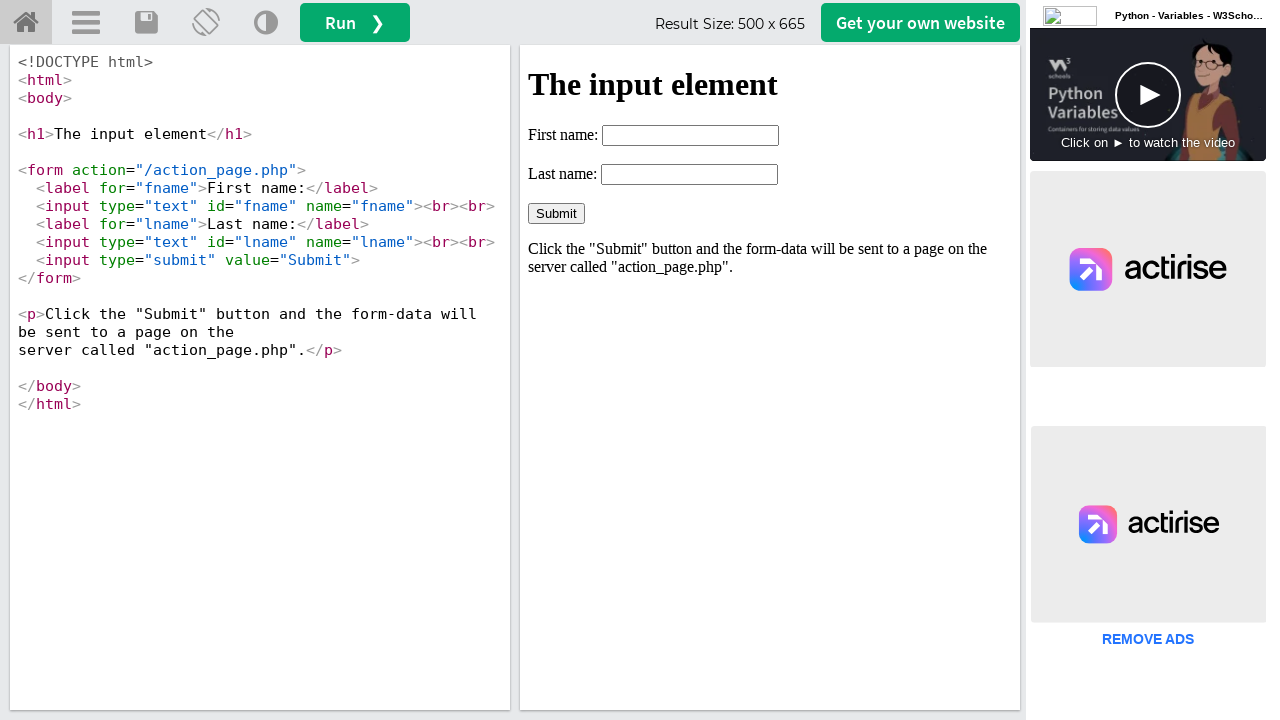

Waited for page to reach networkidle state
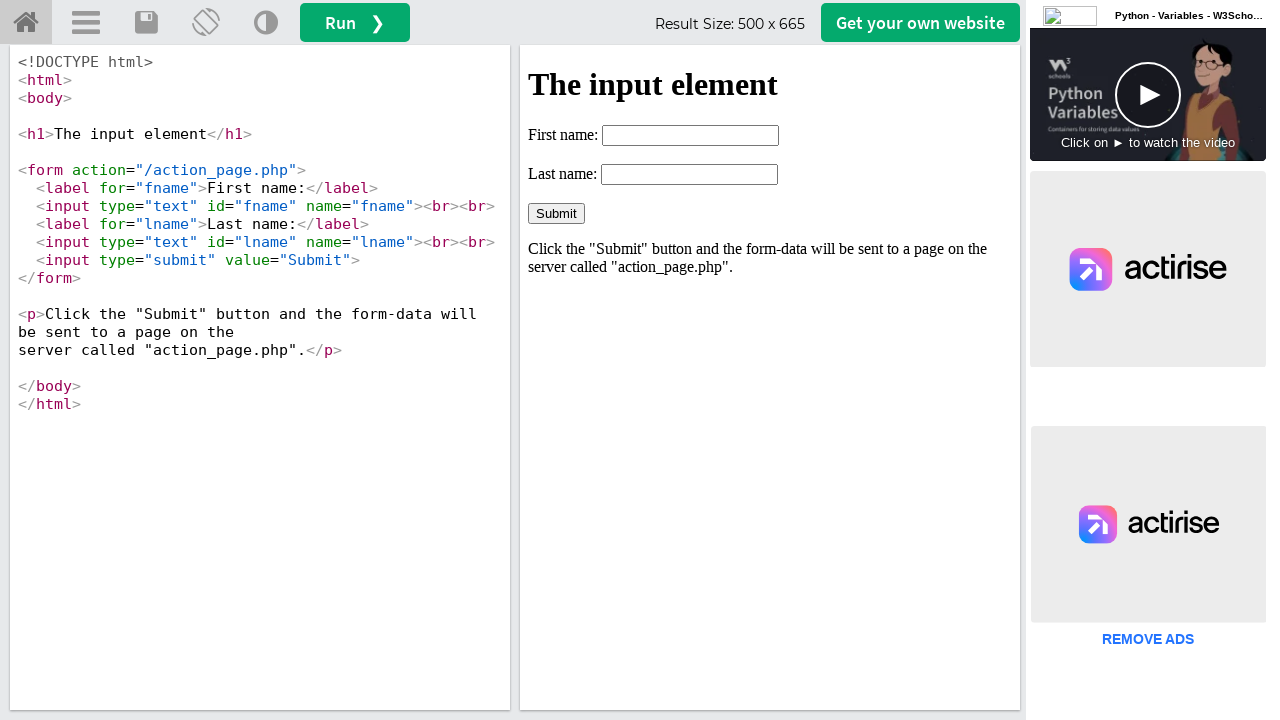

Located the iframeResult iframe containing the form
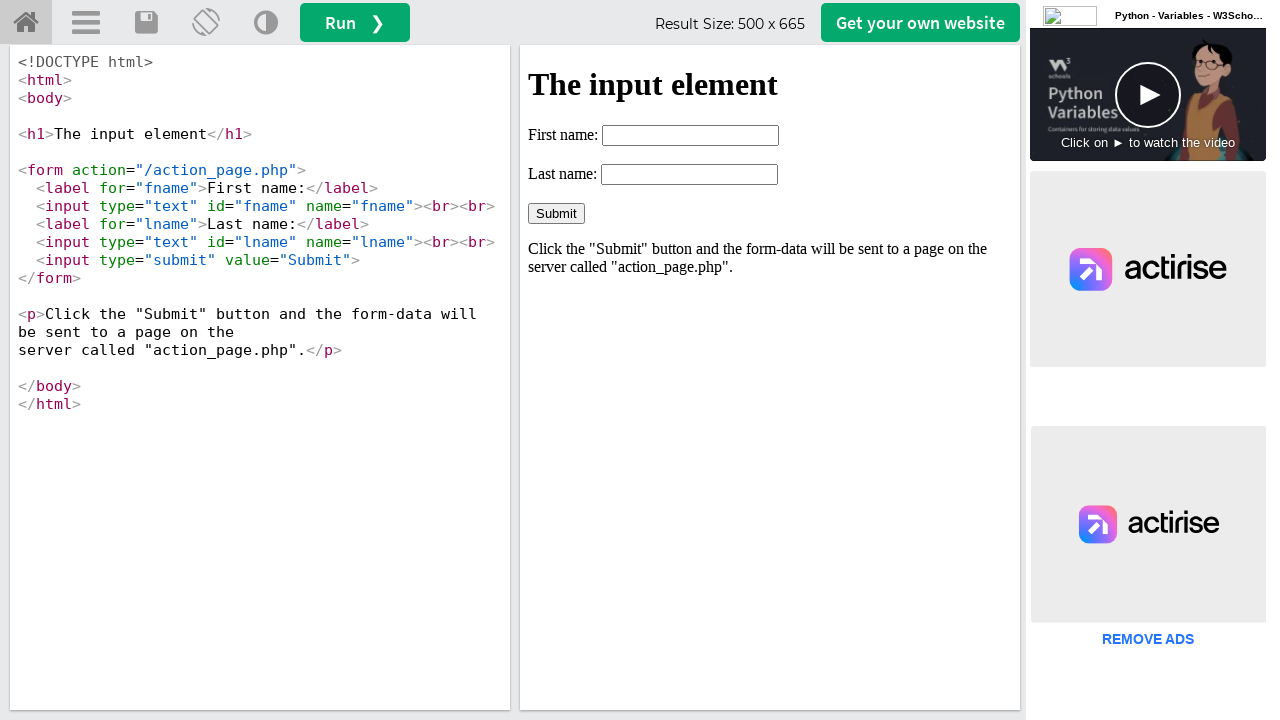

Filled first name field with 'varma' on #iframeResult >> internal:control=enter-frame >> input[name='fname']
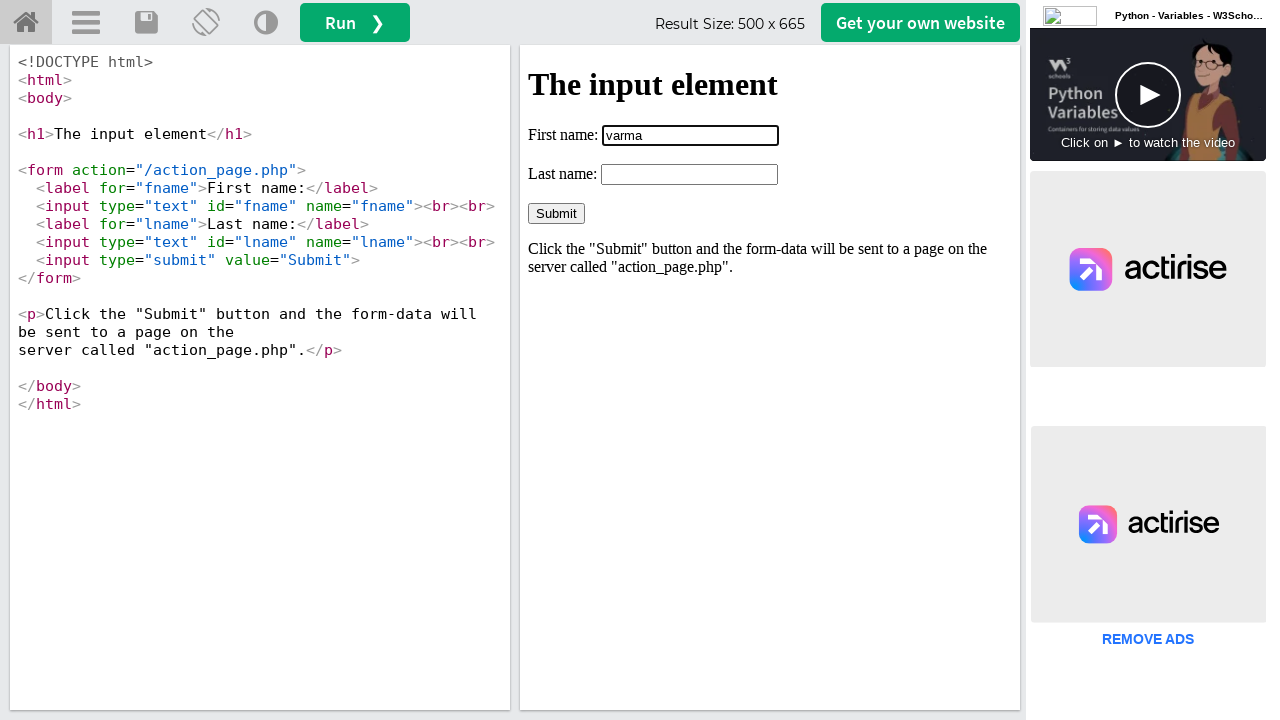

Filled last name field with 'mode' on #iframeResult >> internal:control=enter-frame >> #lname
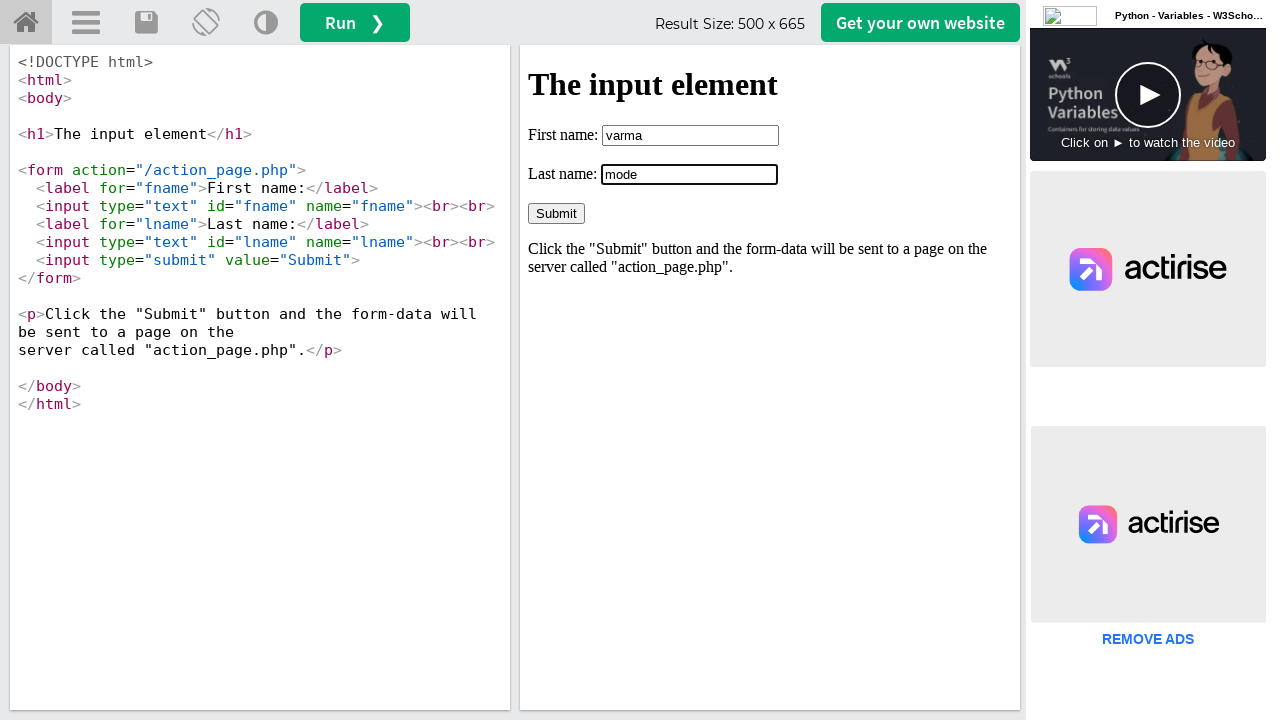

Submit button appeared and is ready
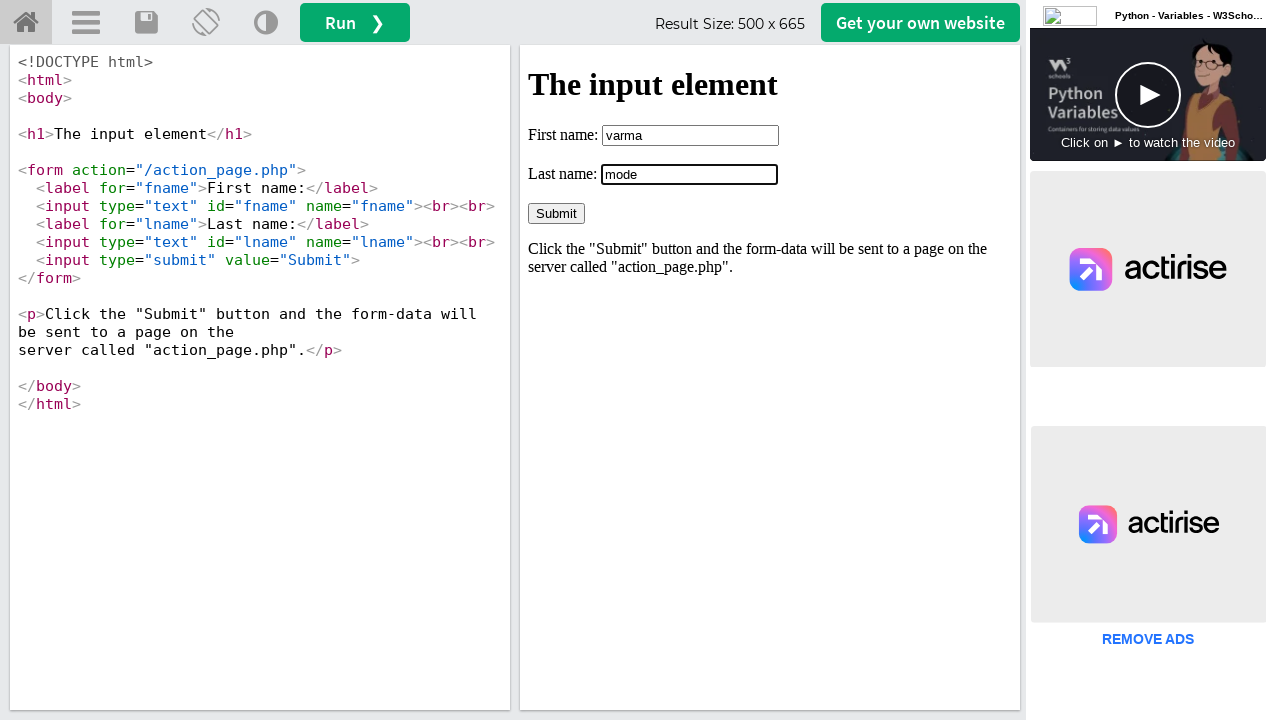

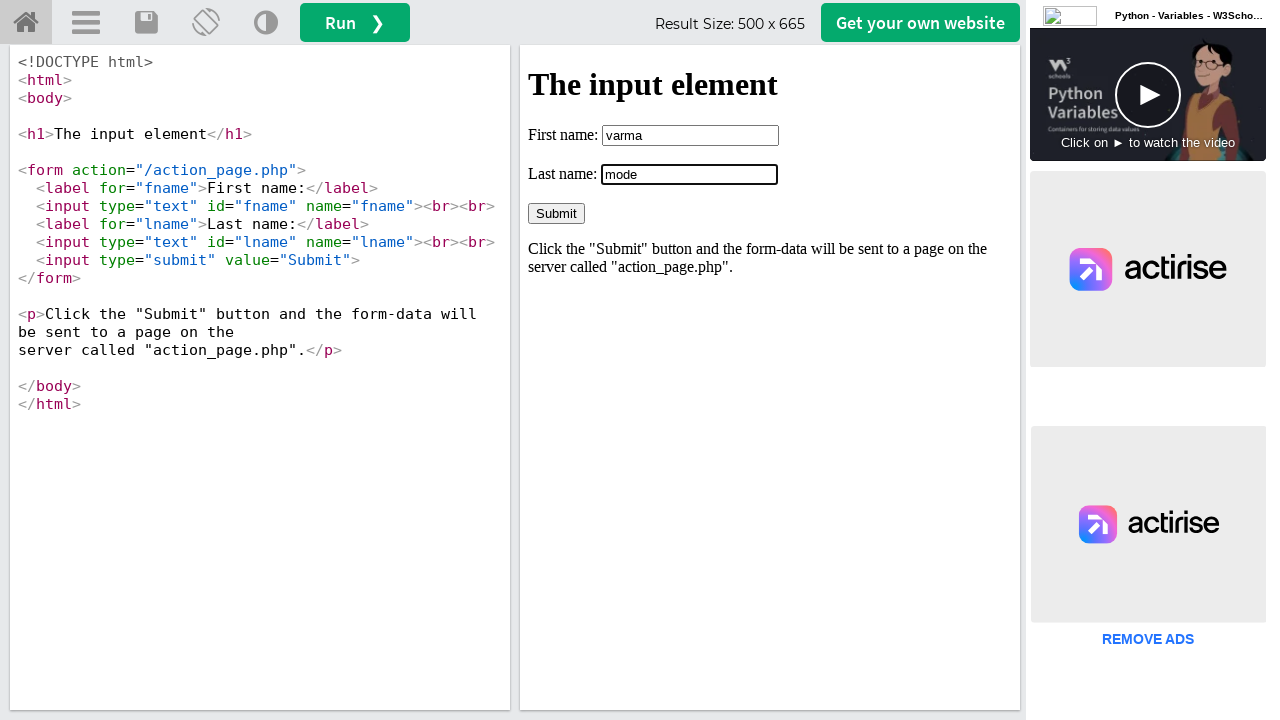